Tests radio button functionality by selecting an age range radio button and verifying its state changes from unselected to selected after clicking.

Starting URL: http://syntaxprojects.com/basic-radiobutton-demo.php

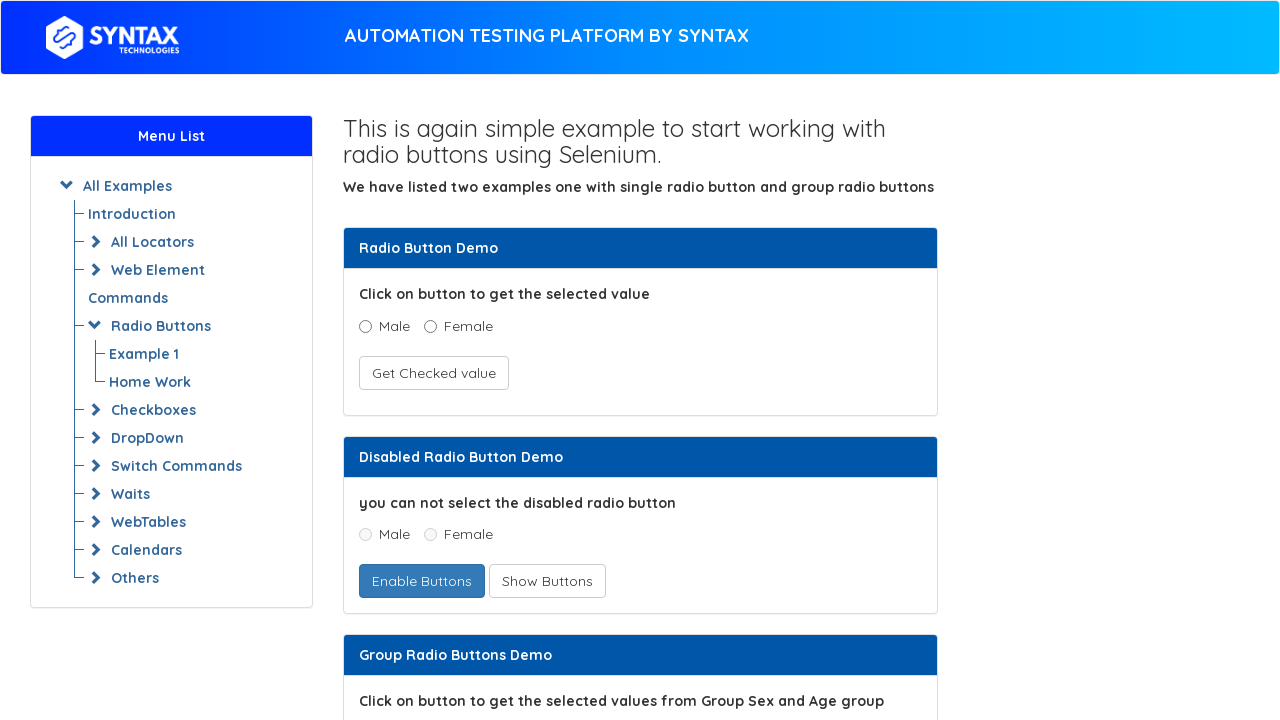

Located the '5 - 15' age range radio button
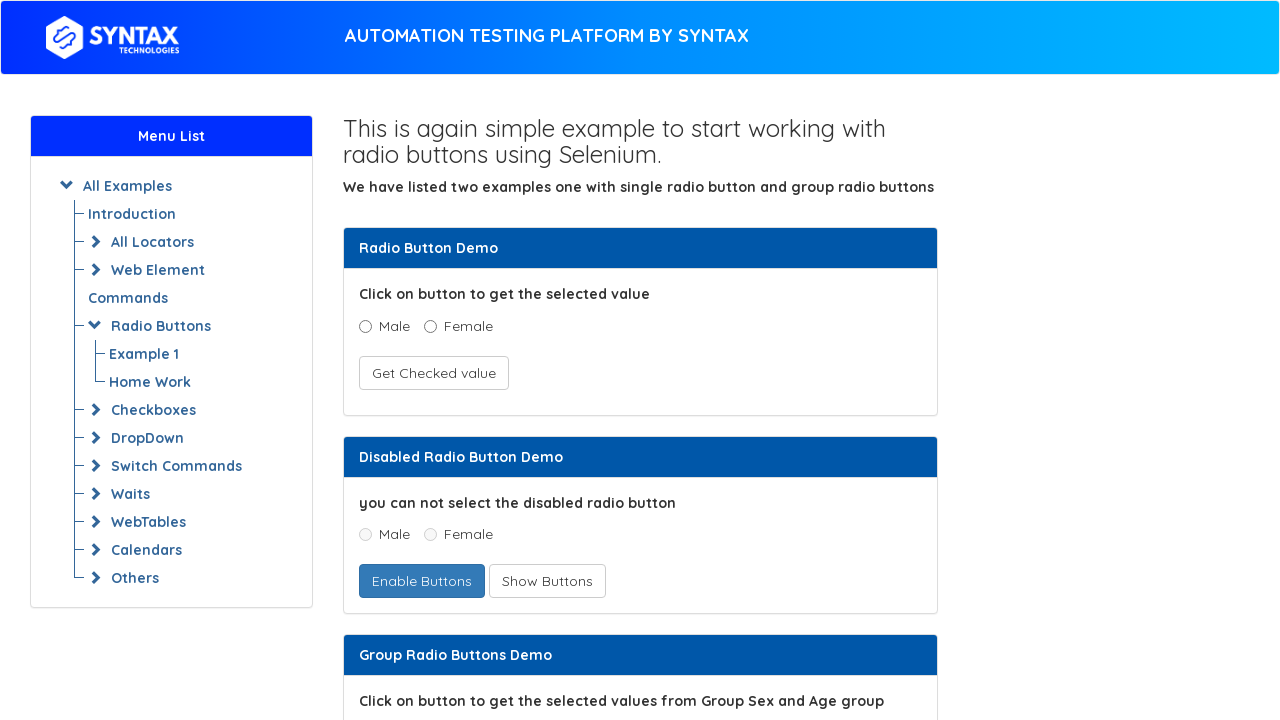

Radio button is visible
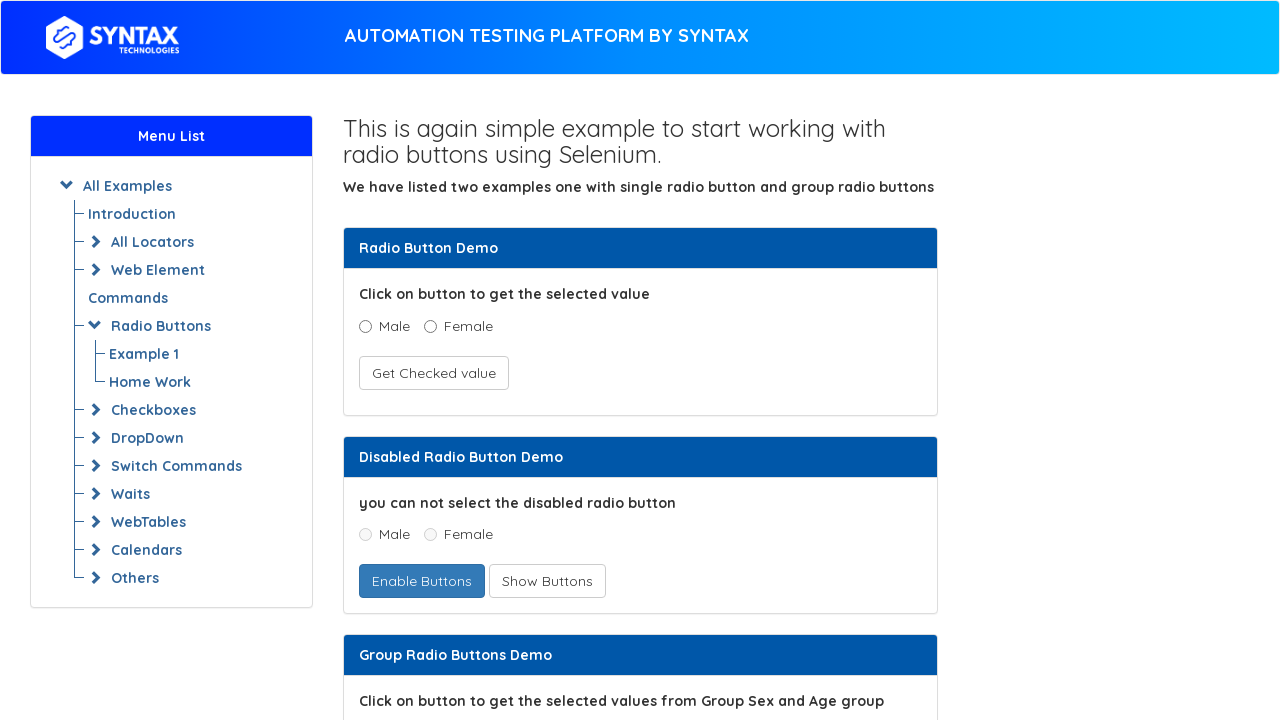

Verified radio button is not selected initially
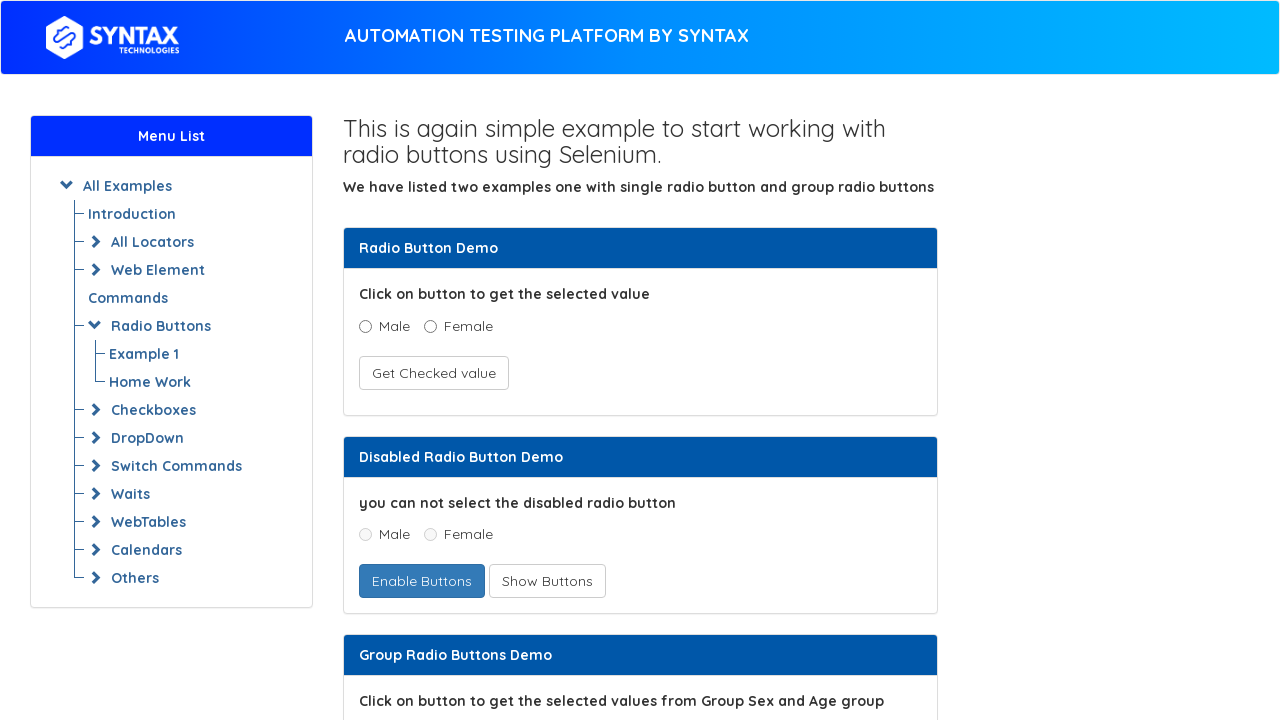

Clicked the '5 - 15' age range radio button at (438, 360) on input[value='5 - 15']
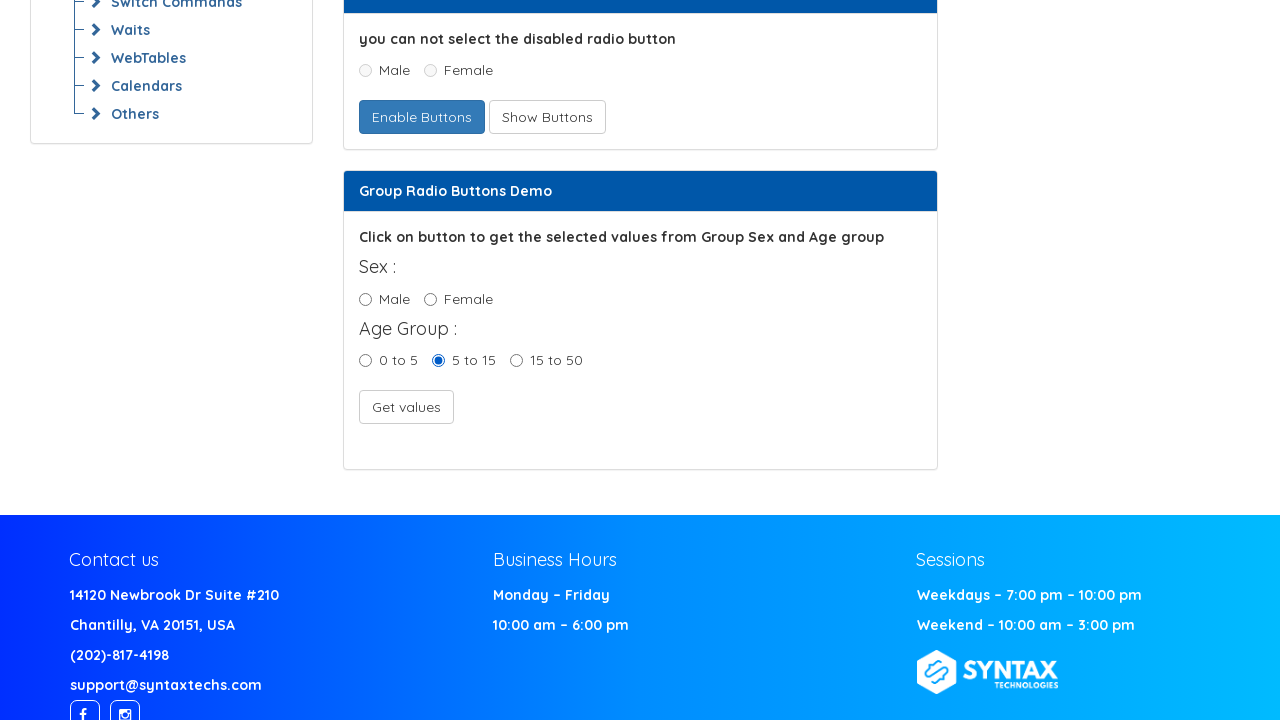

Verified radio button is now selected after clicking
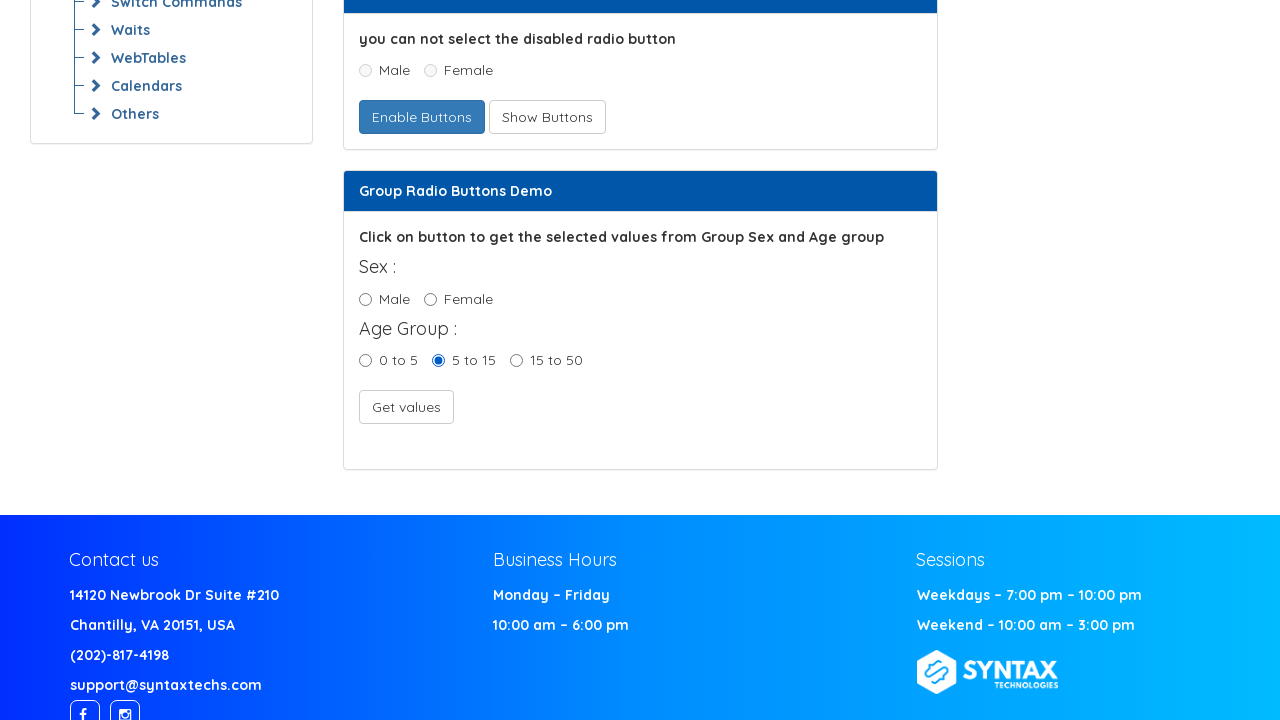

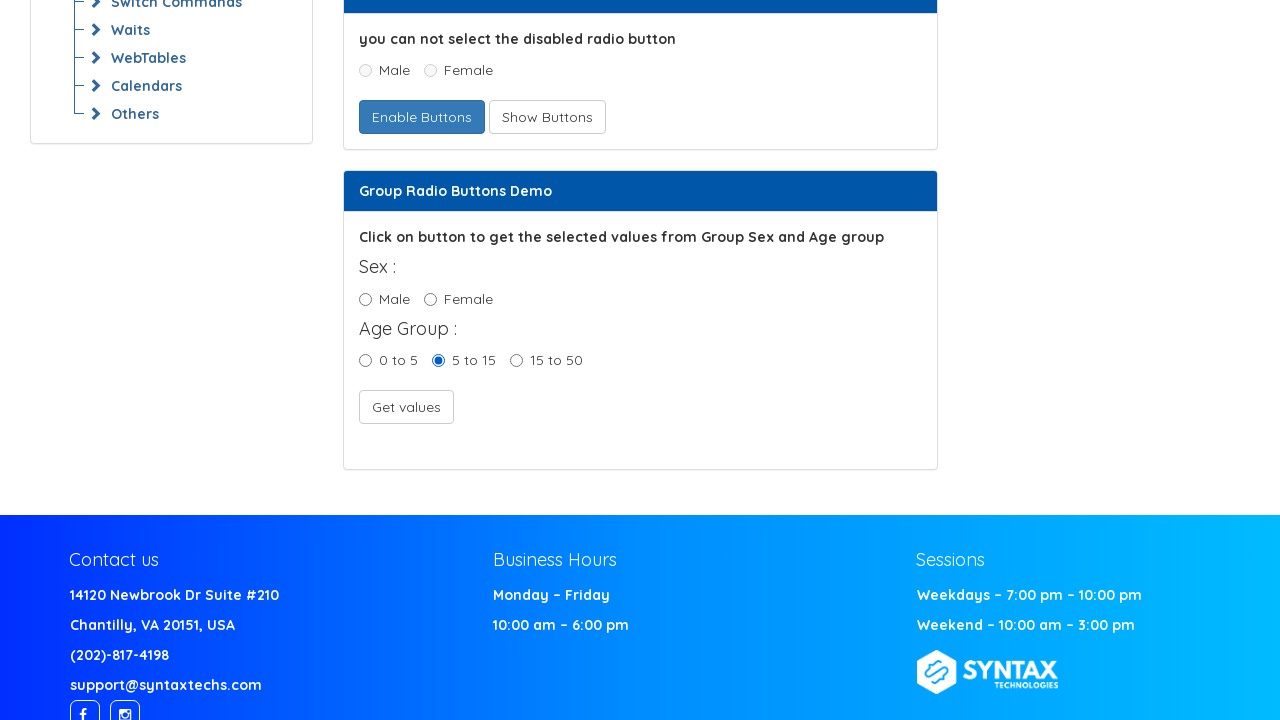